Navigates to the Yellow River Conservancy Commission website, clicks on a link element to open a new tab, and switches to the newly opened tab.

Starting URL: http://www.yrcc.gov.cn/gzfw/

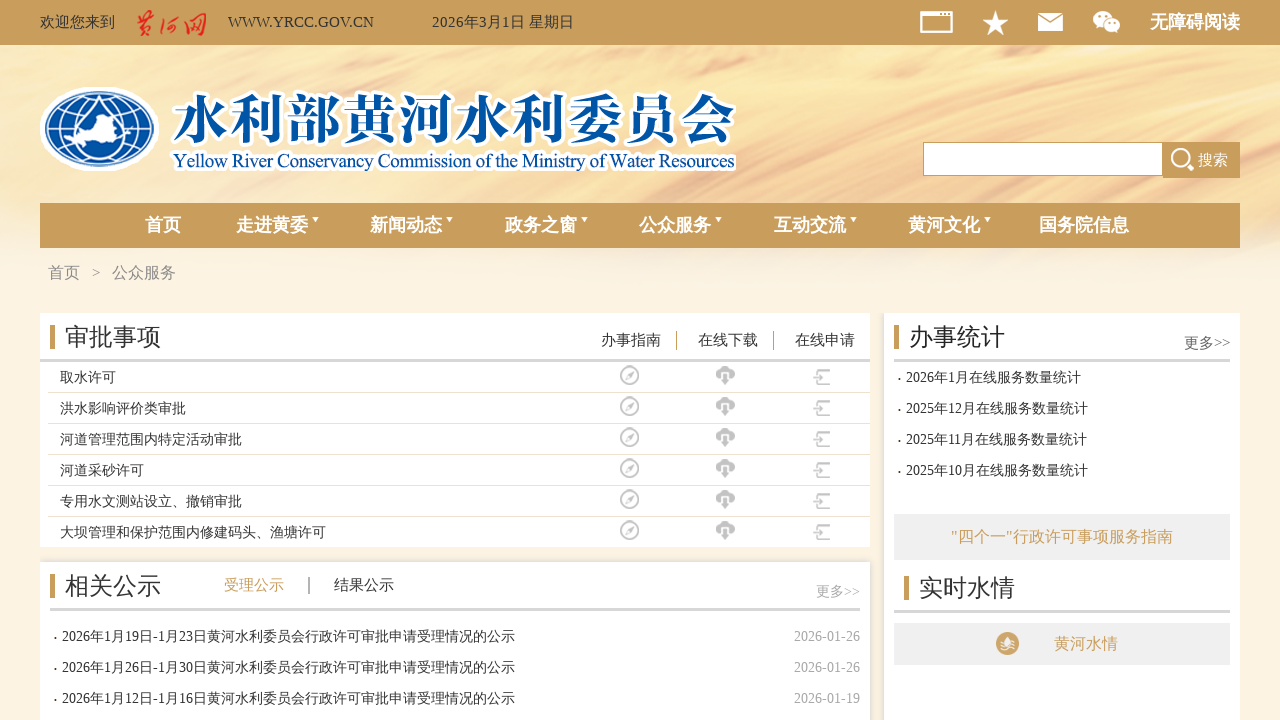

Waited for Yellow River Conservancy Commission website to load (networkidle)
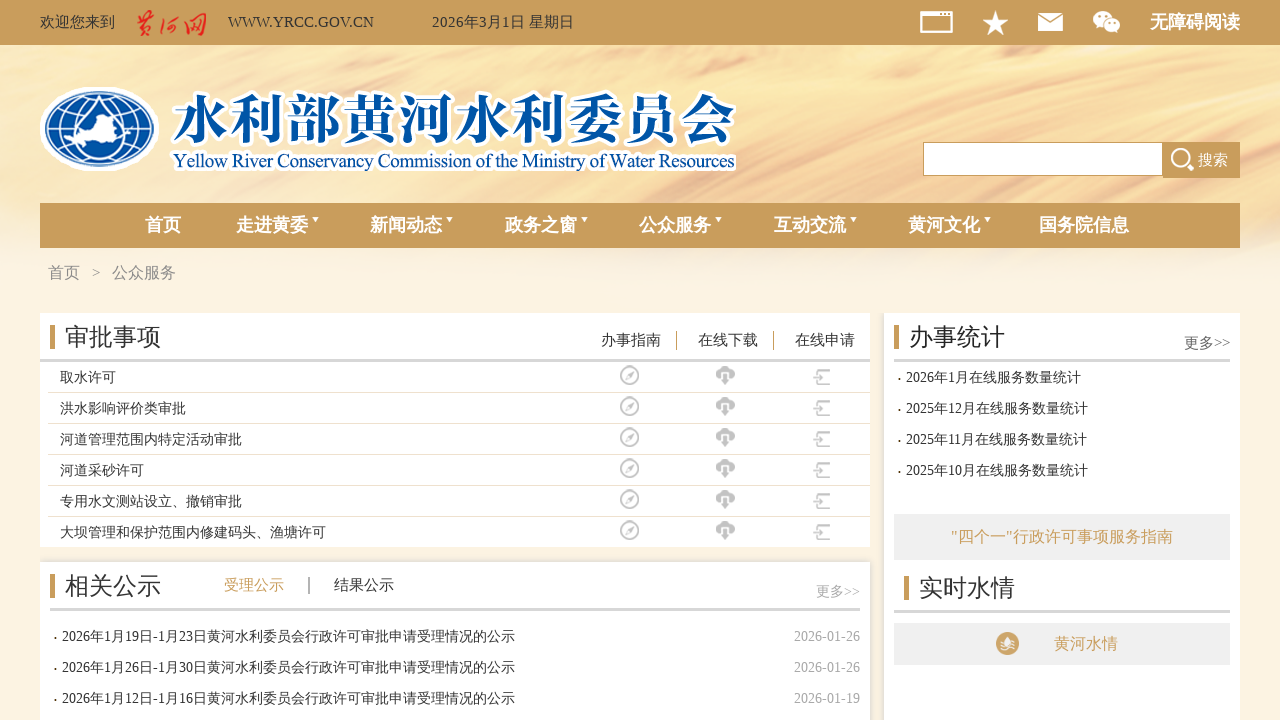

Clicked link element to open new tab at (1086, 644) on xpath=//*[@id="zw"]/div[2]/div[2]/div[3]/ul/li/a/span
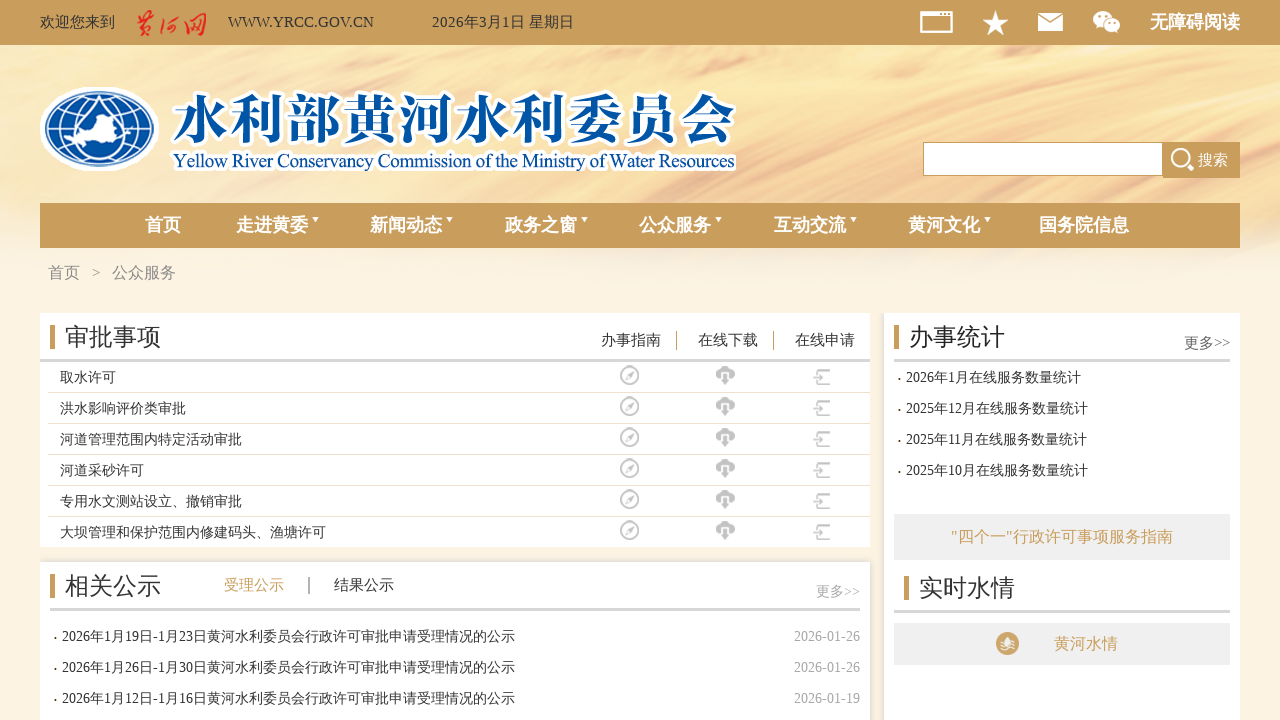

Switched to newly opened tab and waited for load state
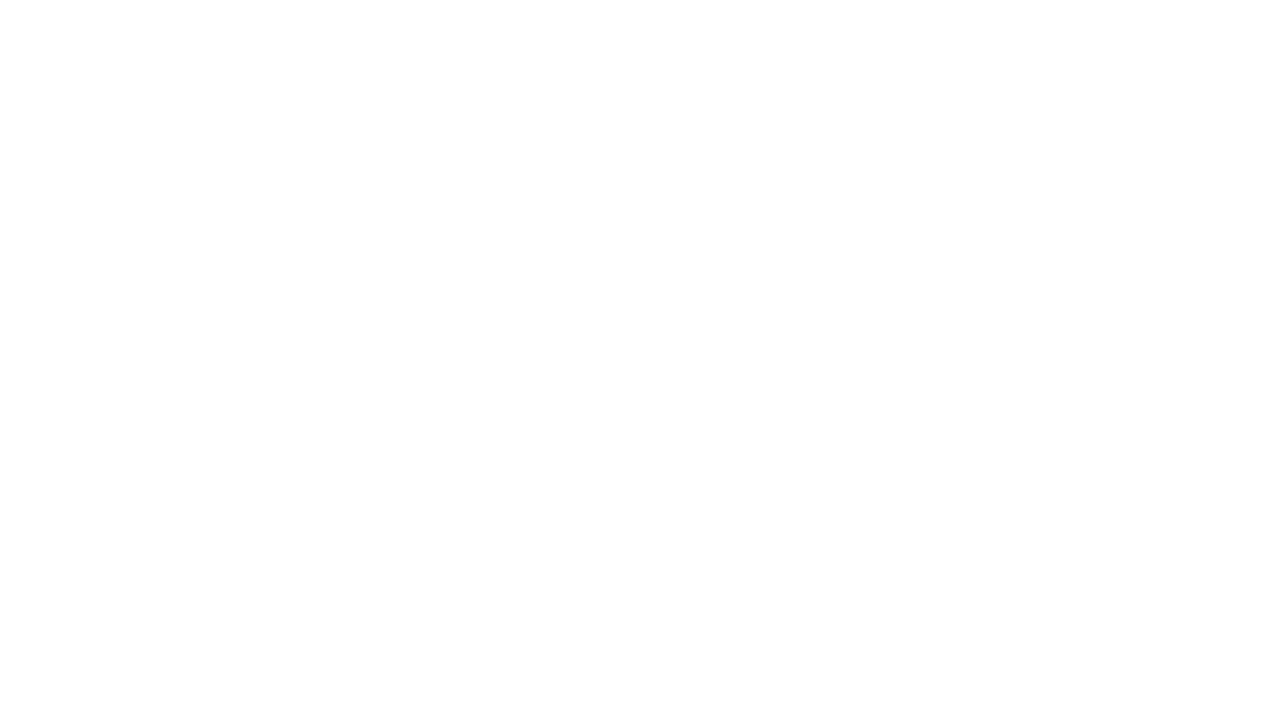

Verified new page content loaded (networkidle)
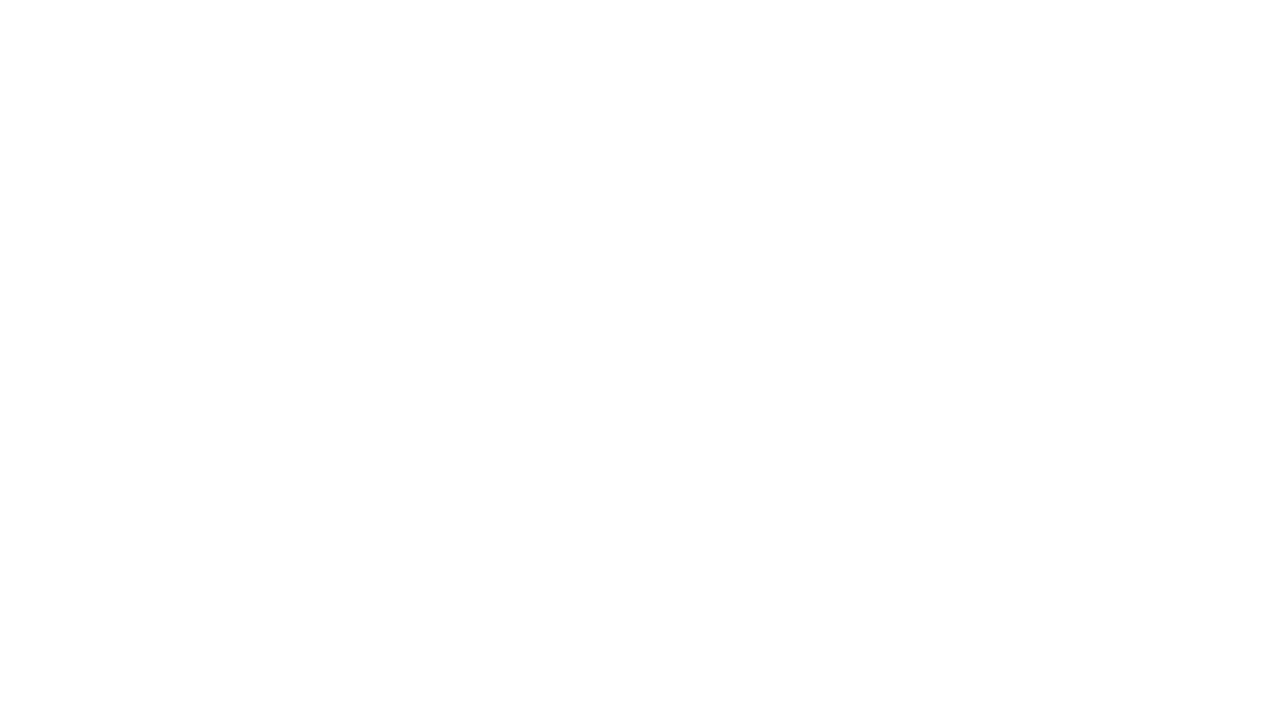

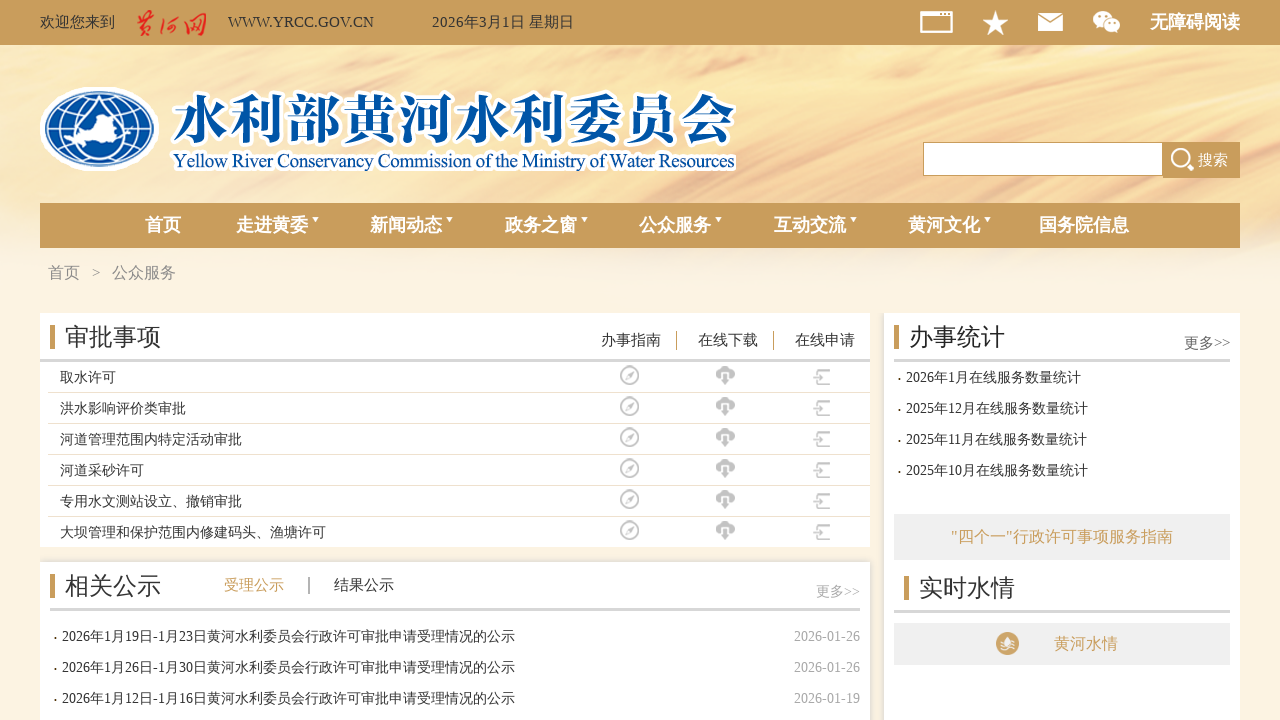